Tests form input functionality on a DataTables example page by clearing an age input field, entering a new value, and tabbing to enter additional text in the next field

Starting URL: https://datatables.net/examples/api/form.html

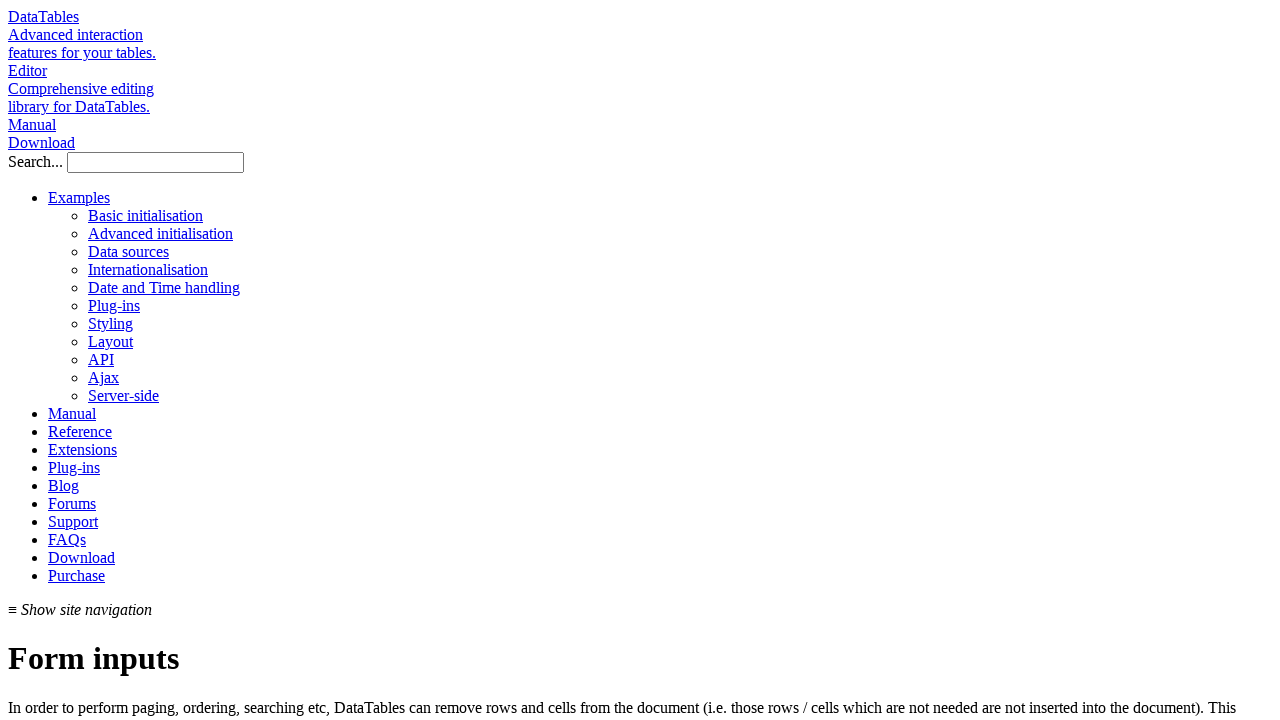

Waited for DataTables example table to be visible
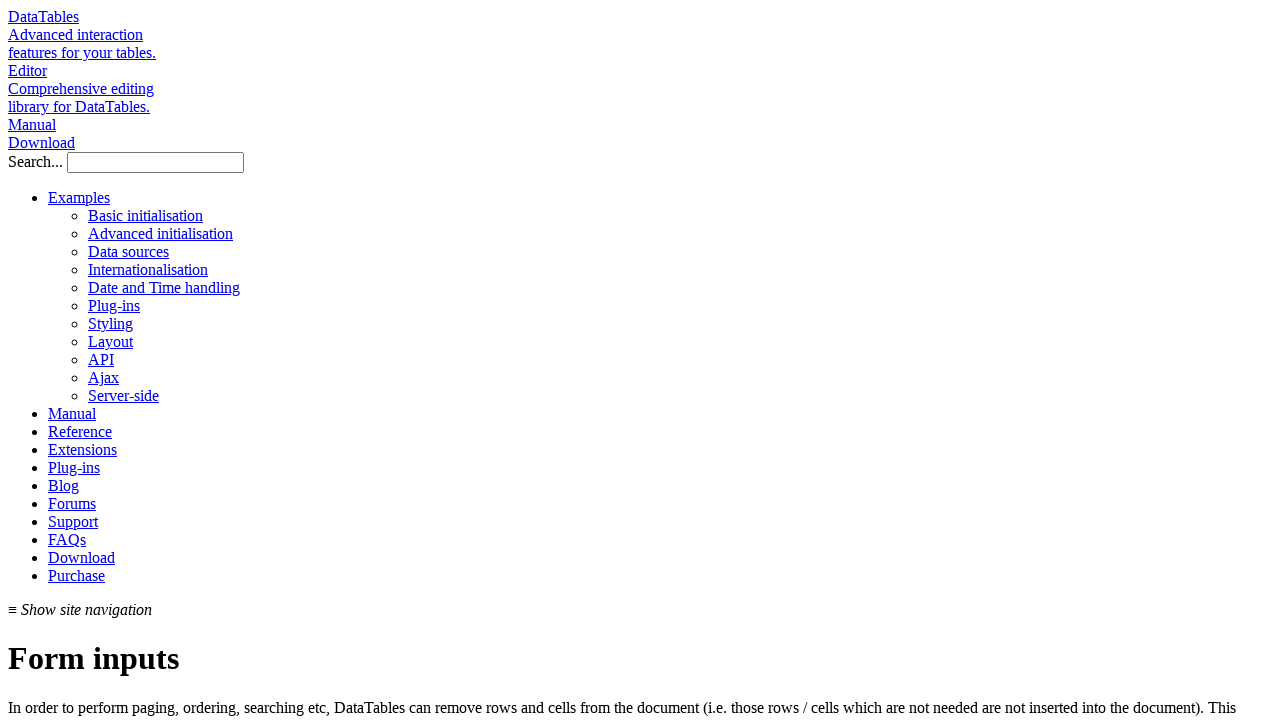

Hovered over age input field for row 5 at (224, 360) on input[id='row-5-age']
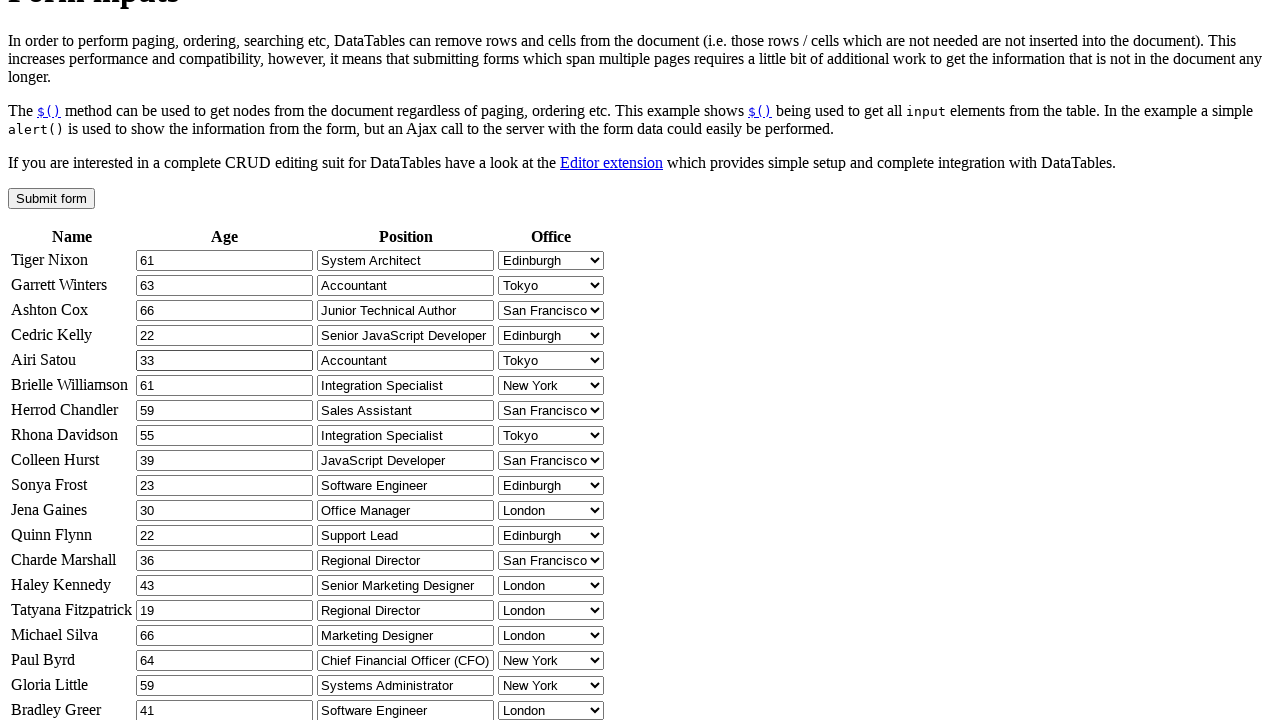

Cleared the age input field on input[id='row-5-age']
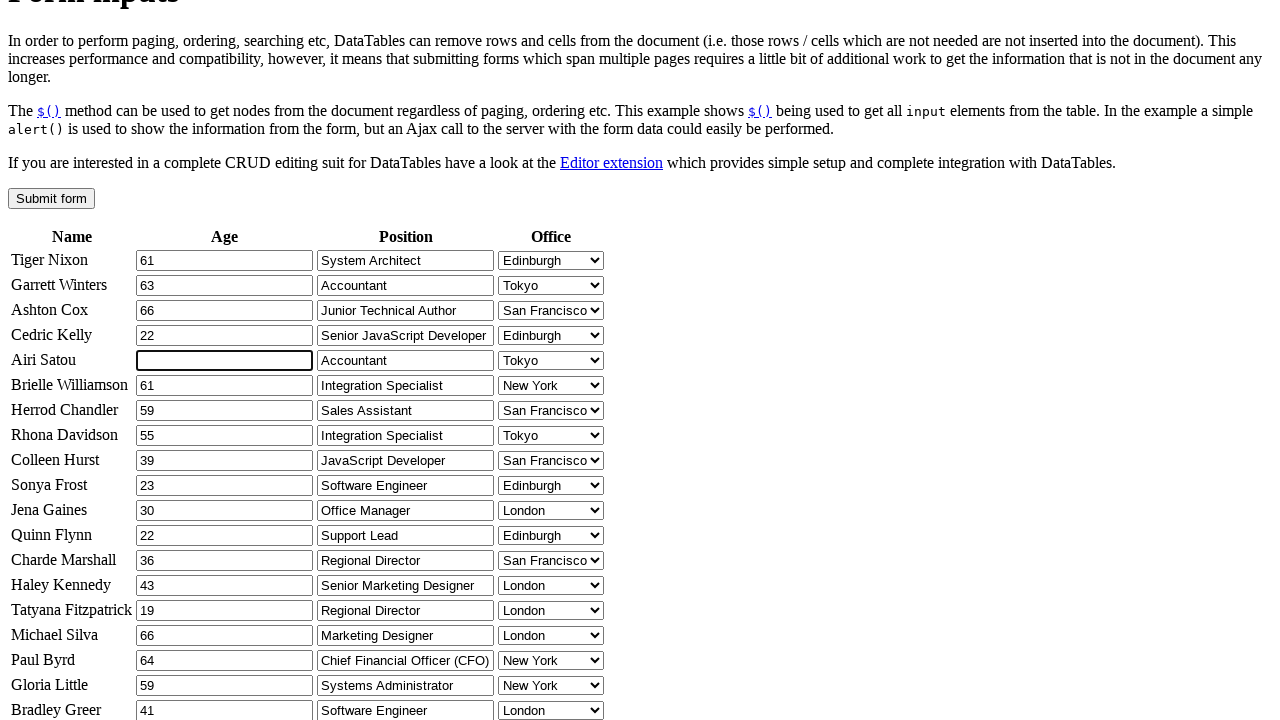

Clicked on age input field at (224, 360) on input[id='row-5-age']
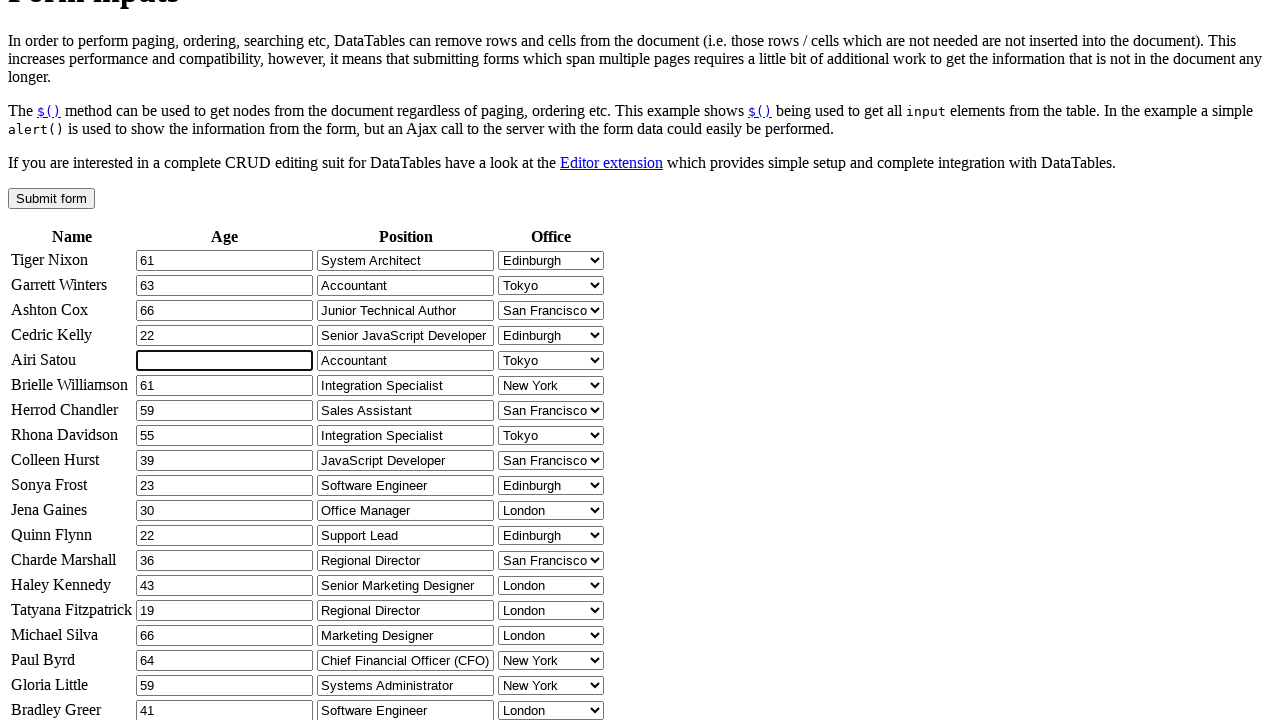

Filled age input field with '20' on input[id='row-5-age']
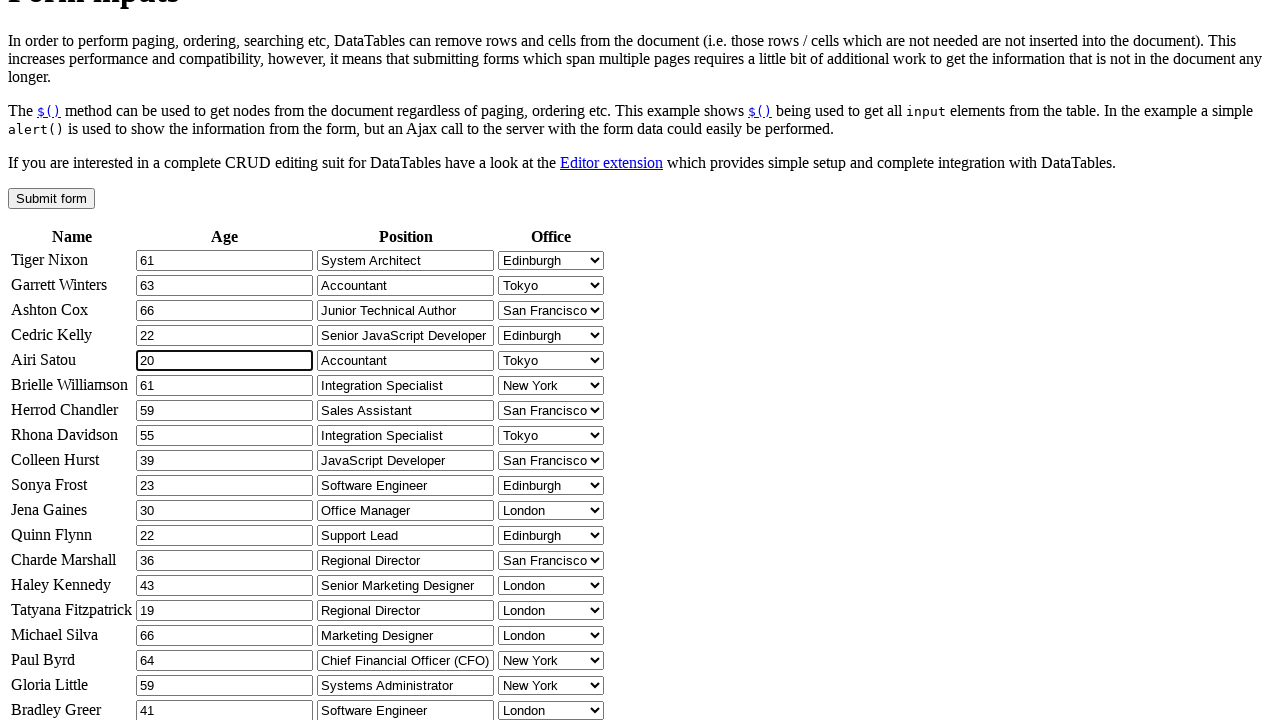

Pressed Tab to move to position input field on input[id='row-5-age']
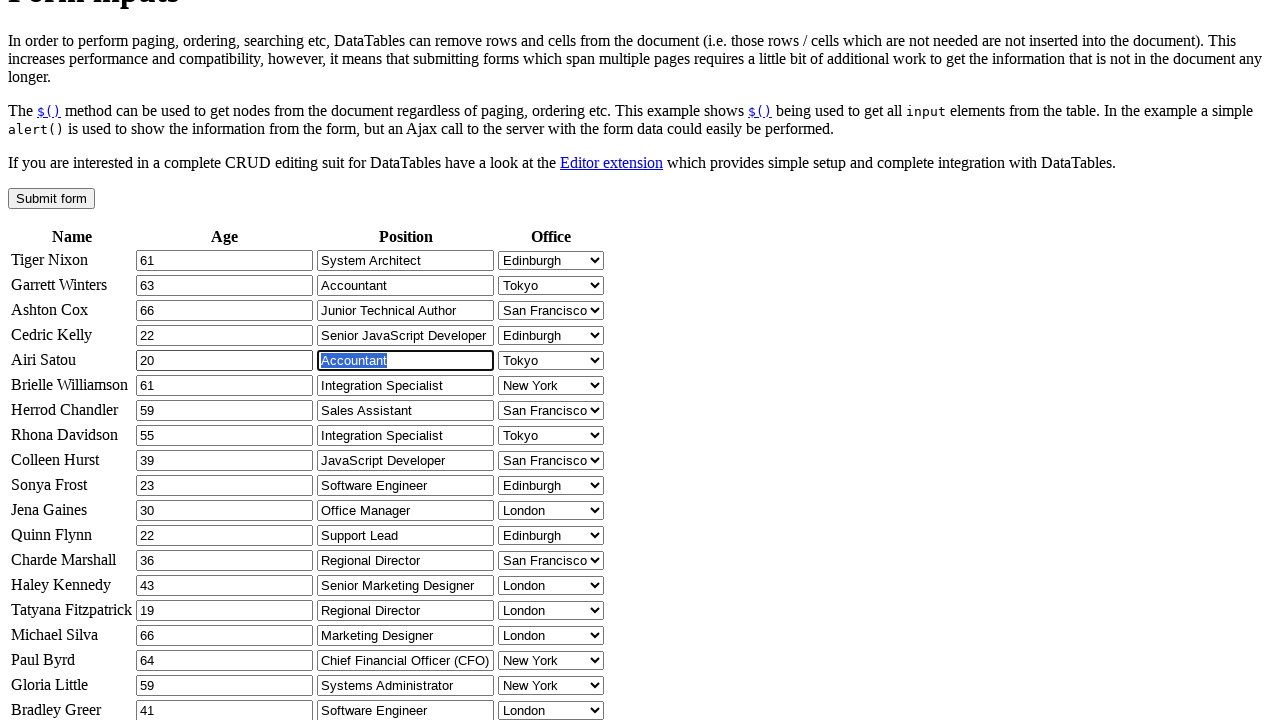

Filled position input field with 'Software Developer' on input[id='row-5-position']
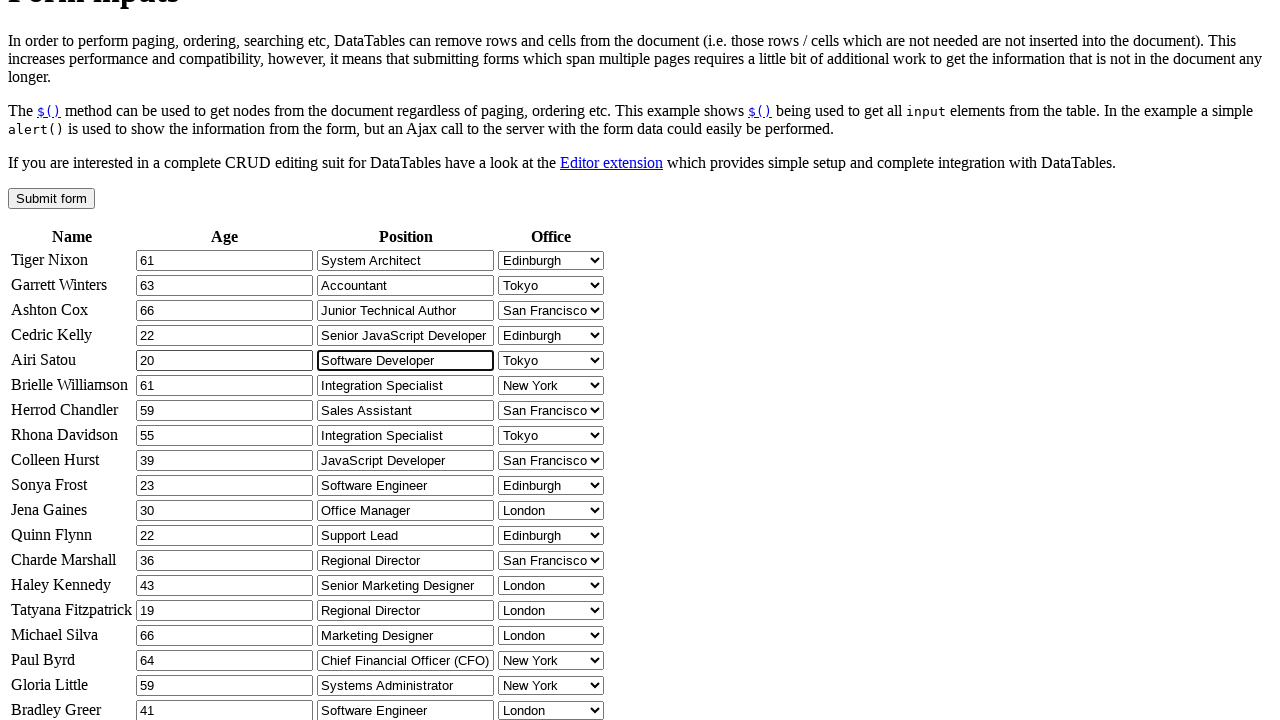

Pressed Enter to confirm position field changes on input[id='row-5-position']
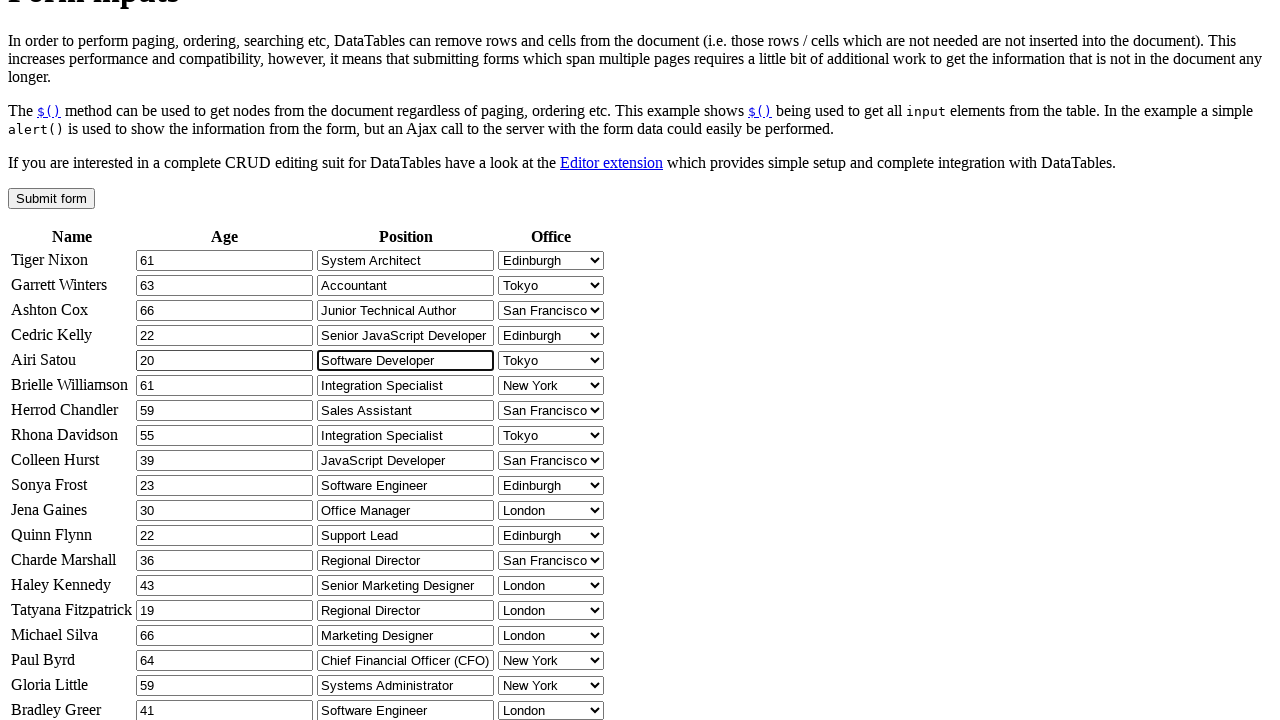

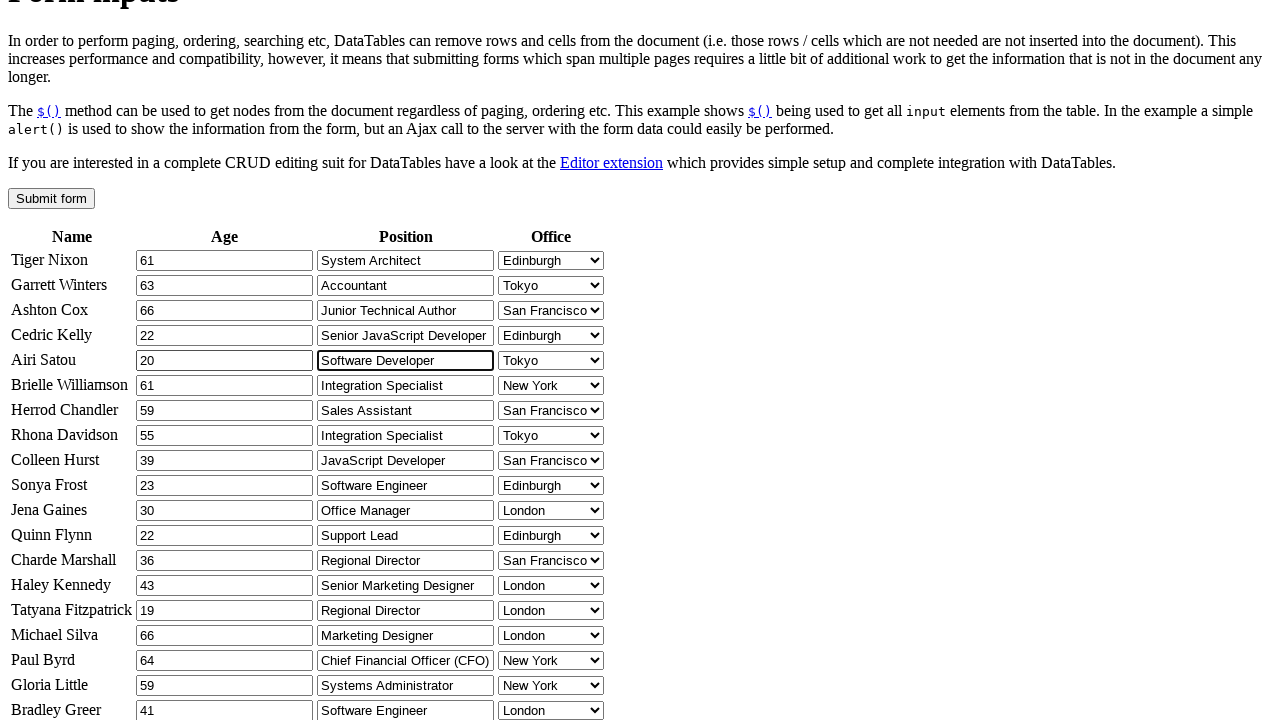